Tests form submission by filling out form fields and clicking the submit button, then verifying the success message

Starting URL: https://bonigarcia.dev/selenium-webdriver-java/web-form.html

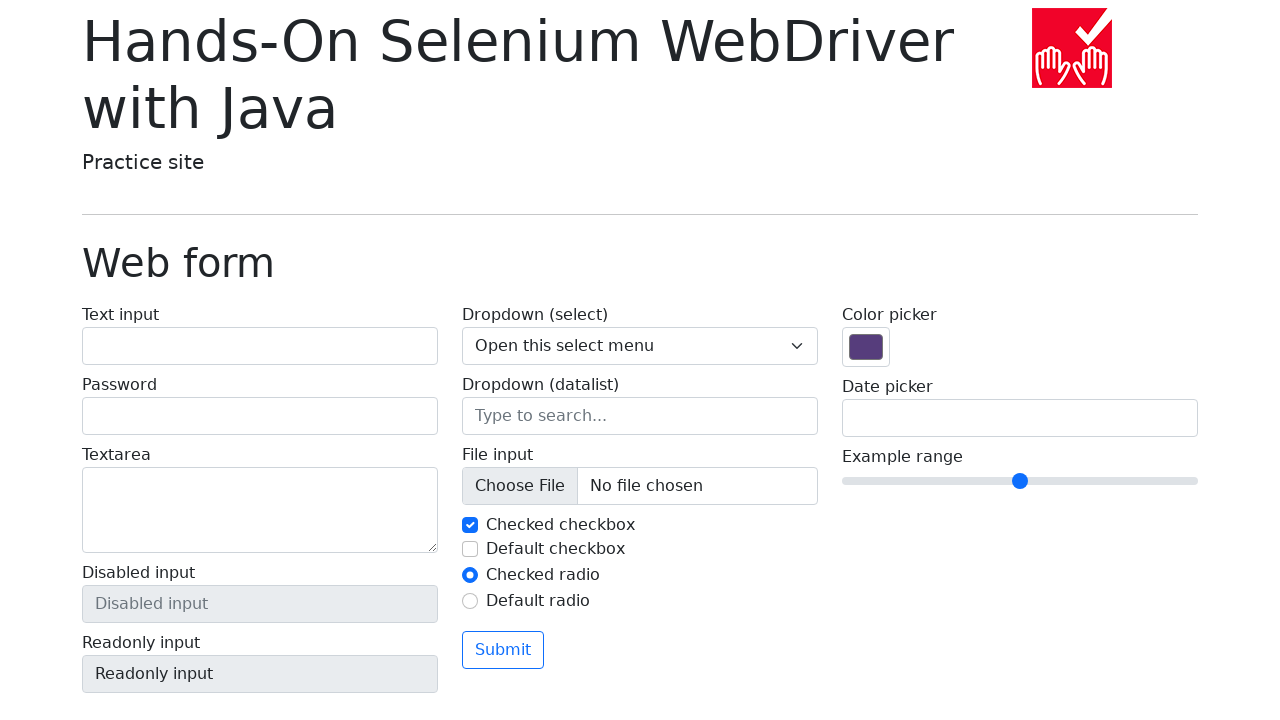

Filled text input field with 'Test Input' on input#my-text-id
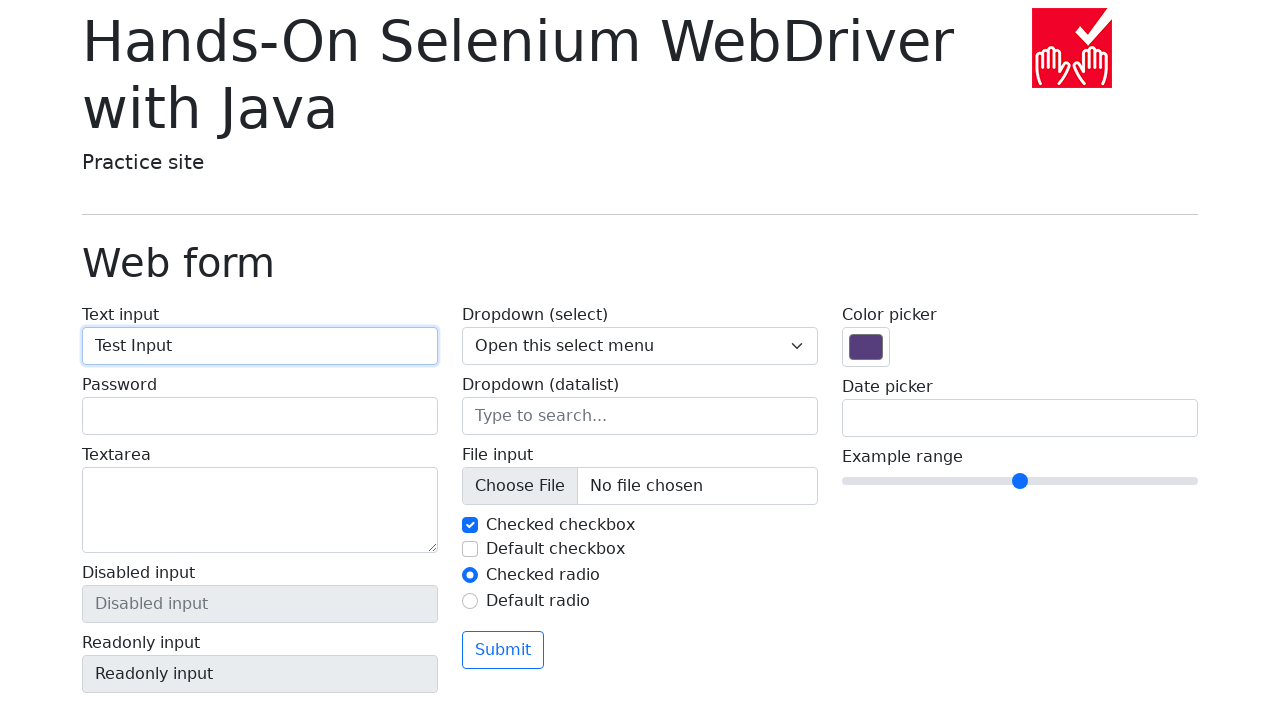

Filled password field with 'TestPass123' on input[name='my-password']
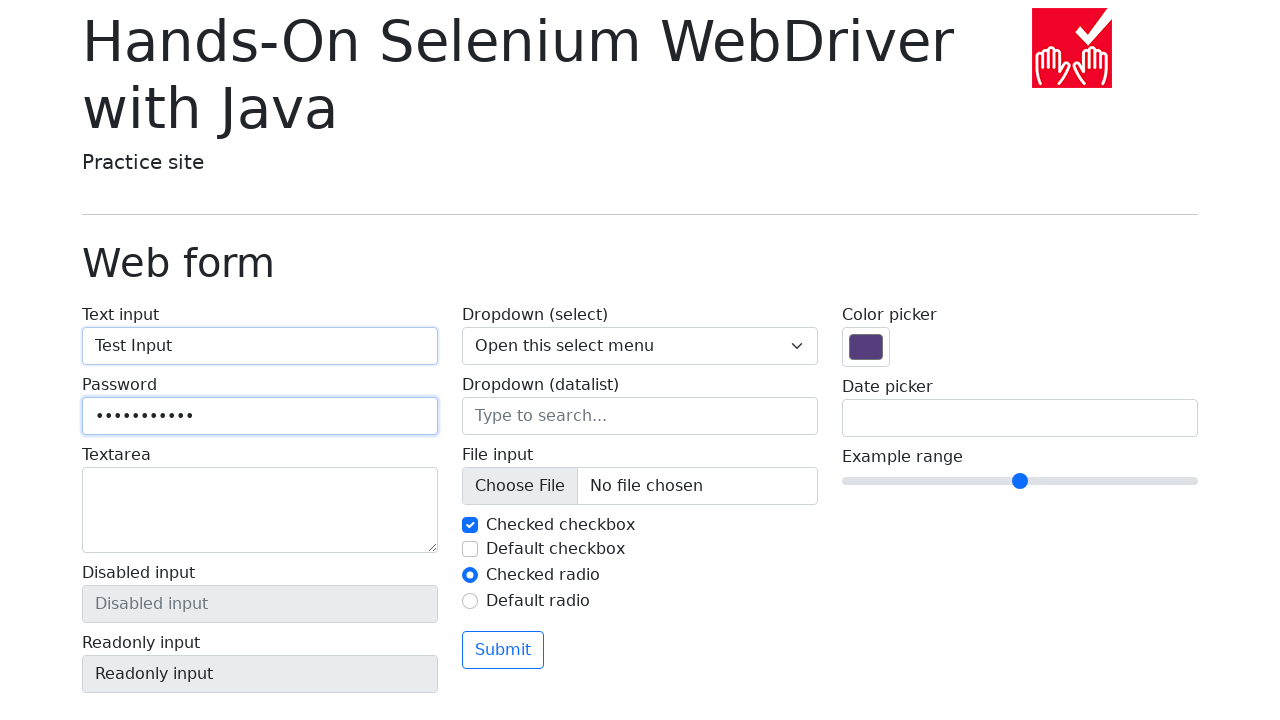

Filled textarea with 'This is a test message' on textarea[name='my-textarea']
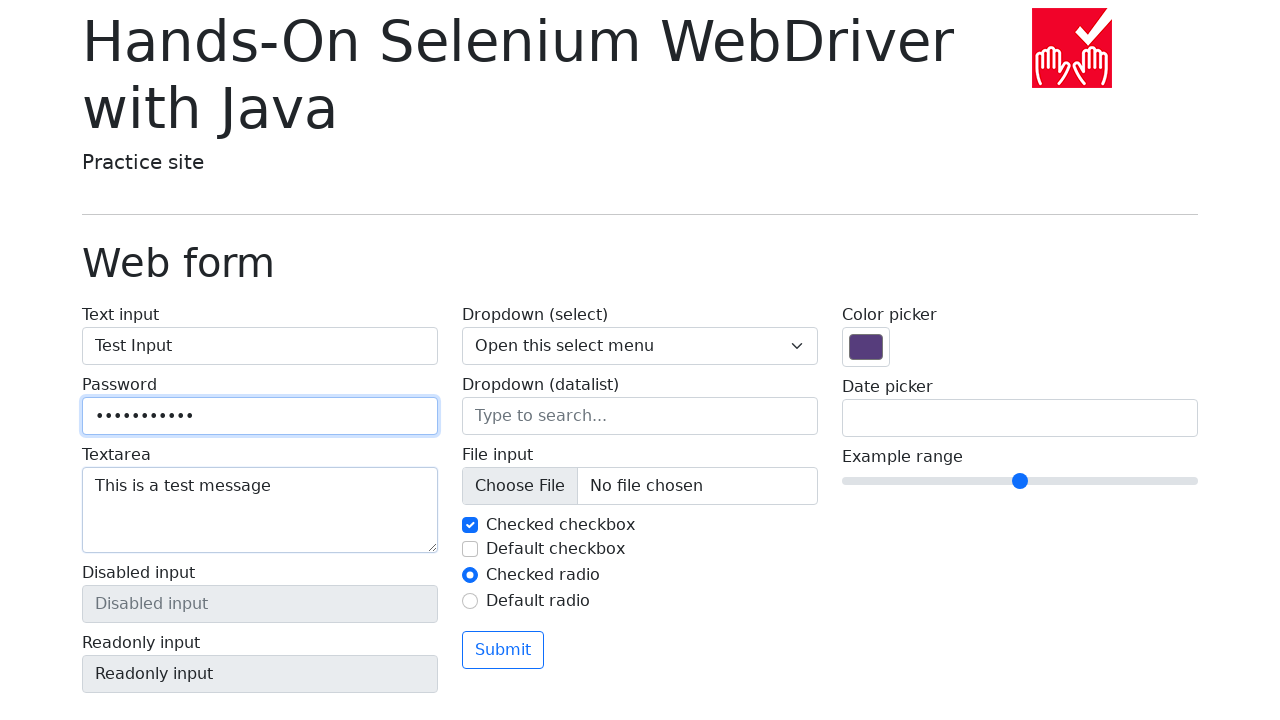

Selected option '2' from dropdown menu on select[name='my-select']
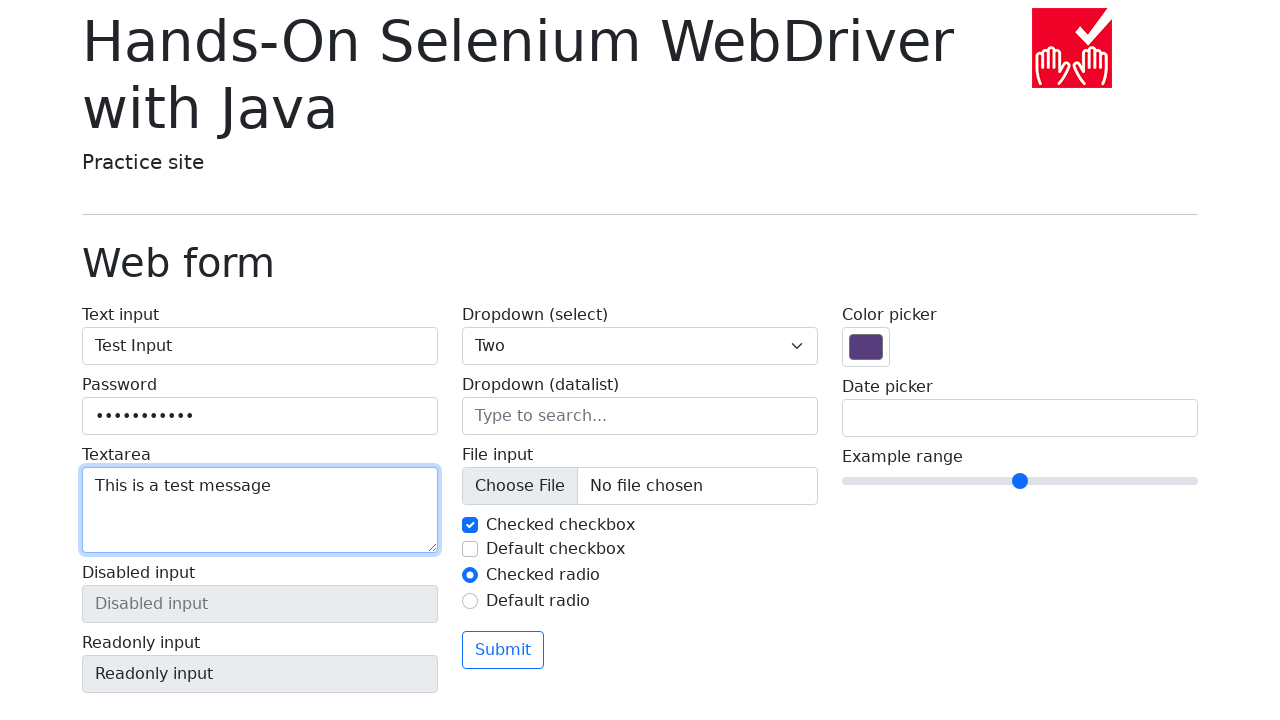

Filled datalist input with 'New York' on input[name='my-datalist']
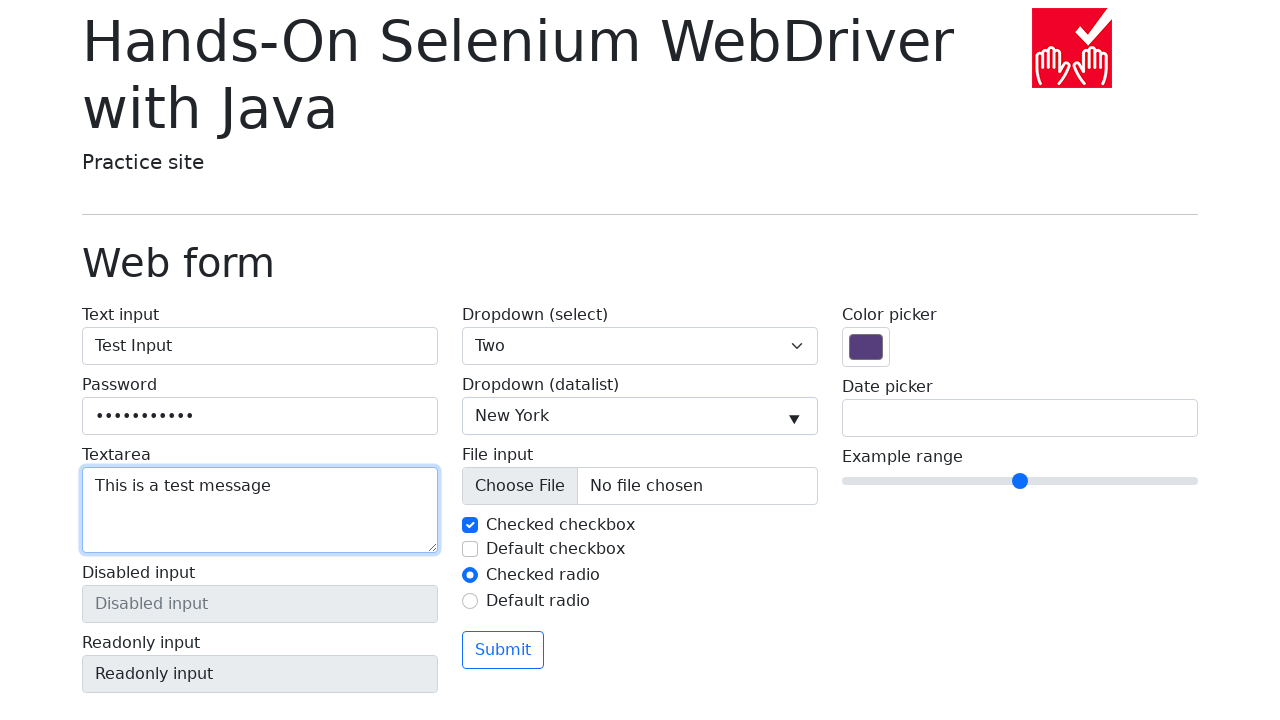

Clicked the second checkbox at (470, 549) on input#my-check-2
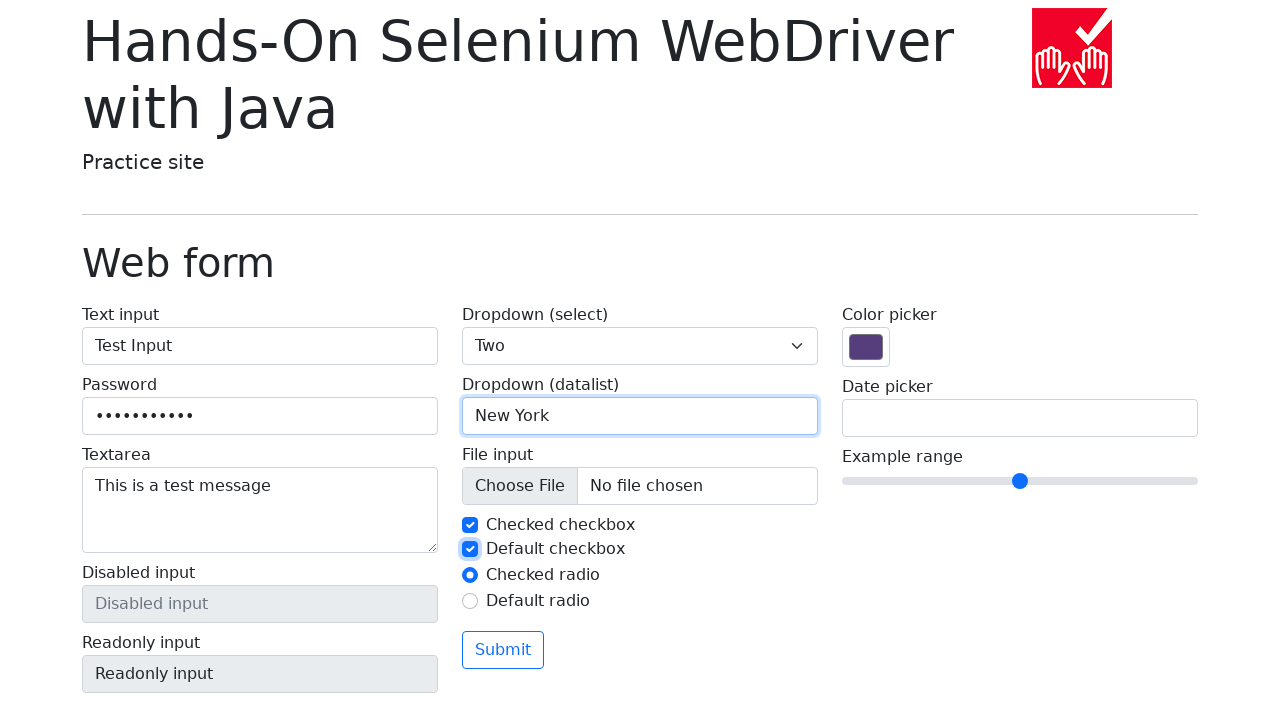

Clicked the Submit button at (503, 650) on button:has-text('Submit')
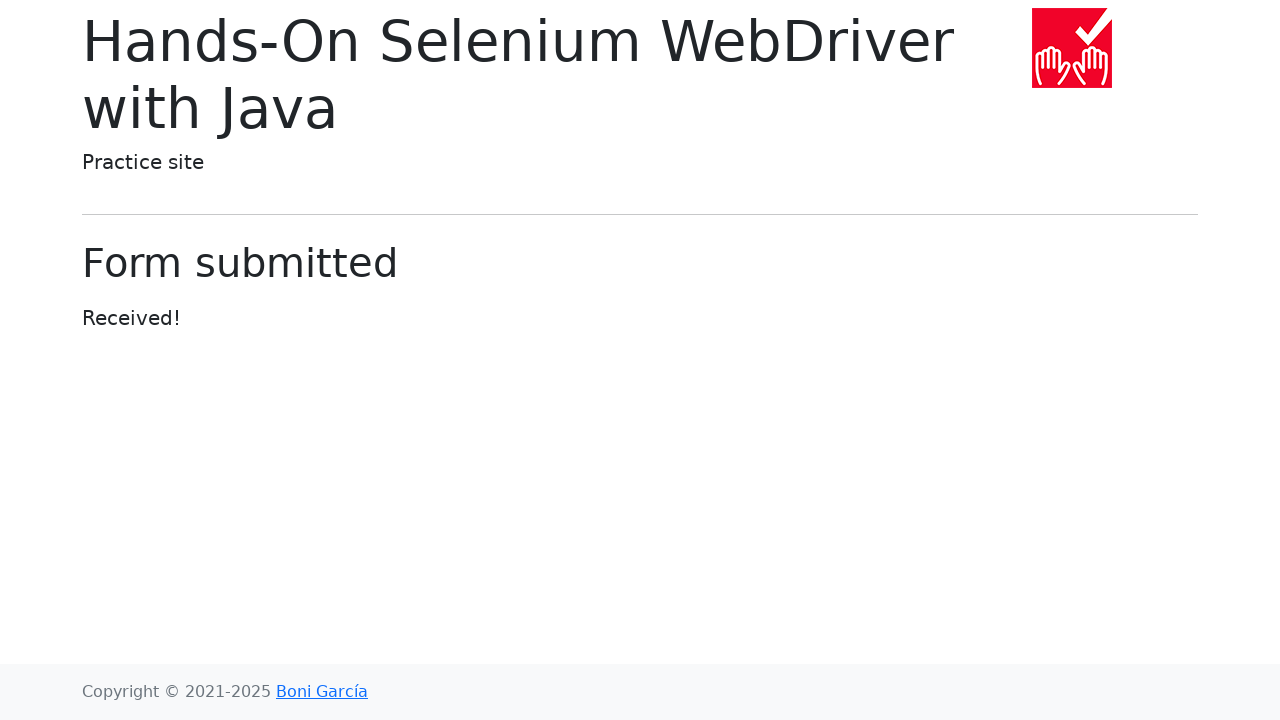

Form submission confirmed with 'Form submitted' header
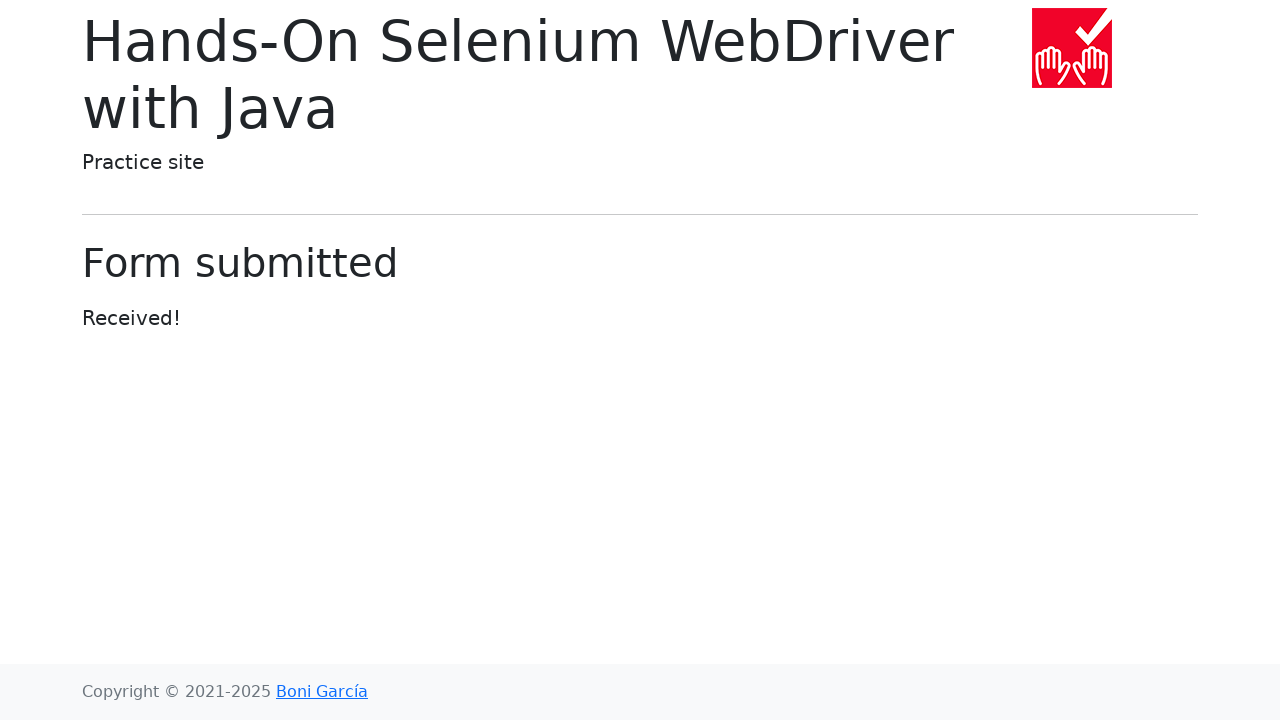

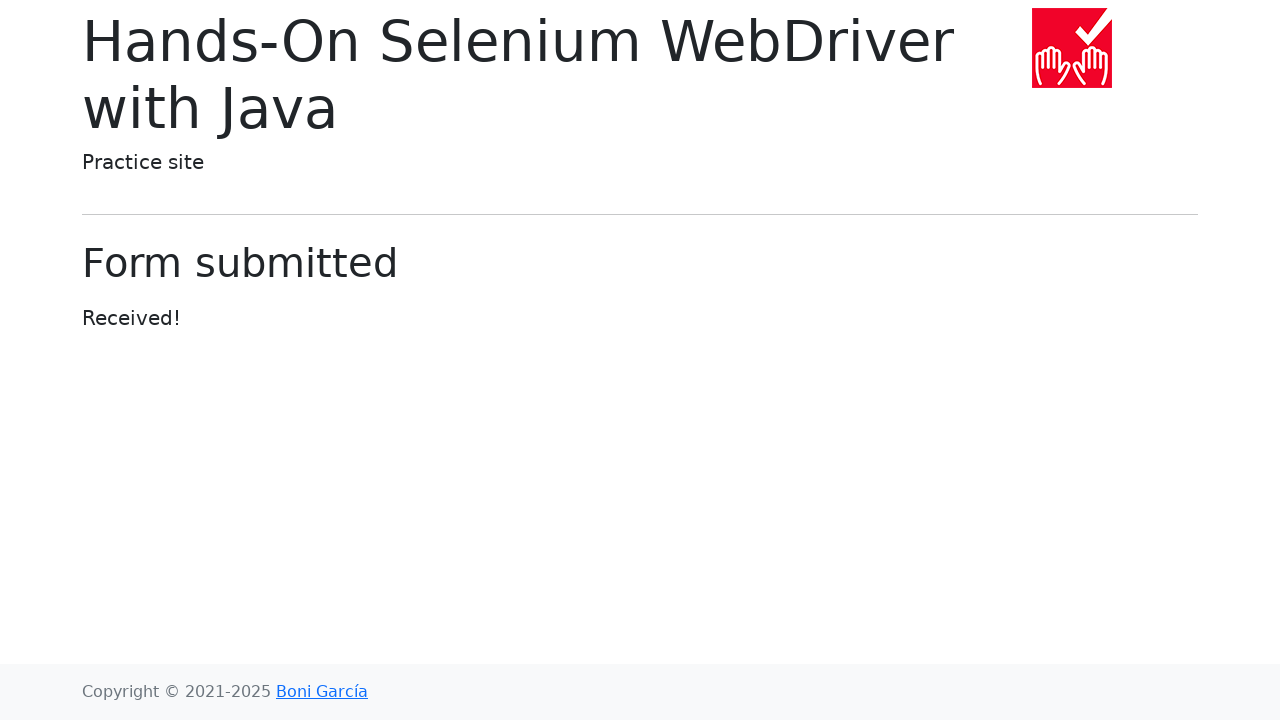